Tests browser alert handling by clicking a button to trigger a simple alert popup and then dismissing it

Starting URL: https://leafground.com/alert.xhtml

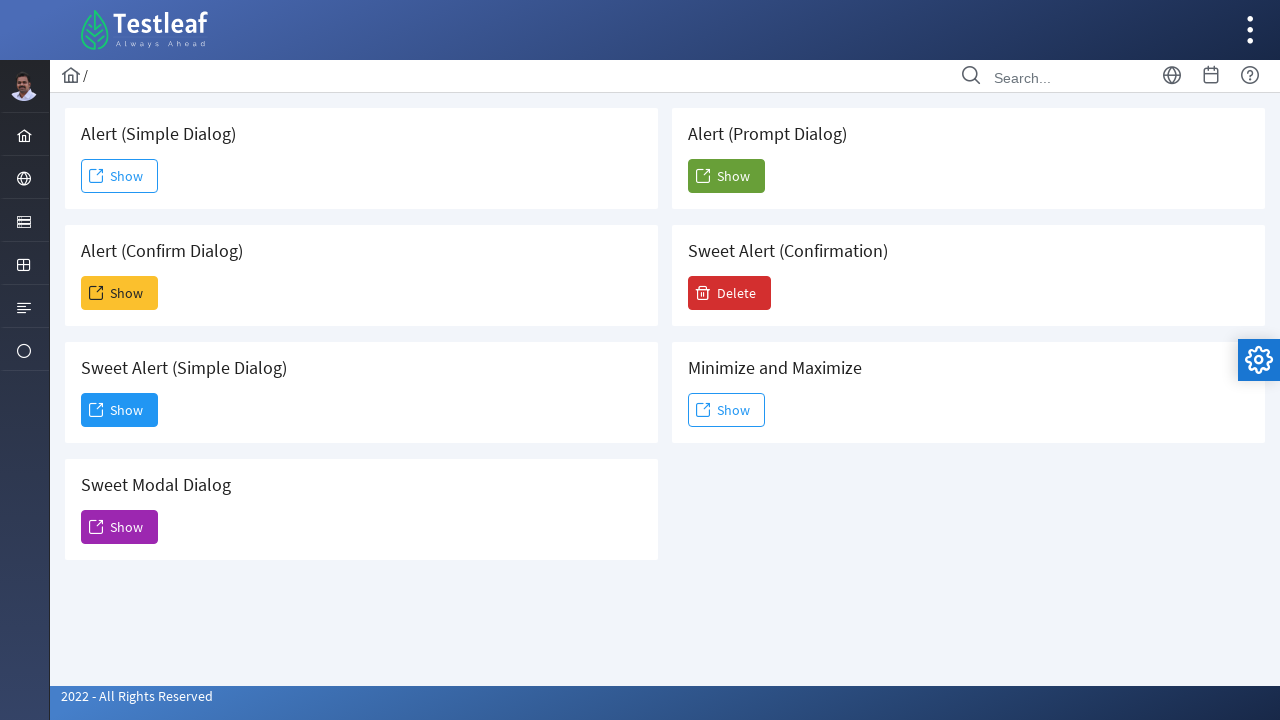

Clicked the simple alert button to trigger alert popup at (96, 293) on xpath=//*[@id='j_idt88:j_idt93']/span[1]
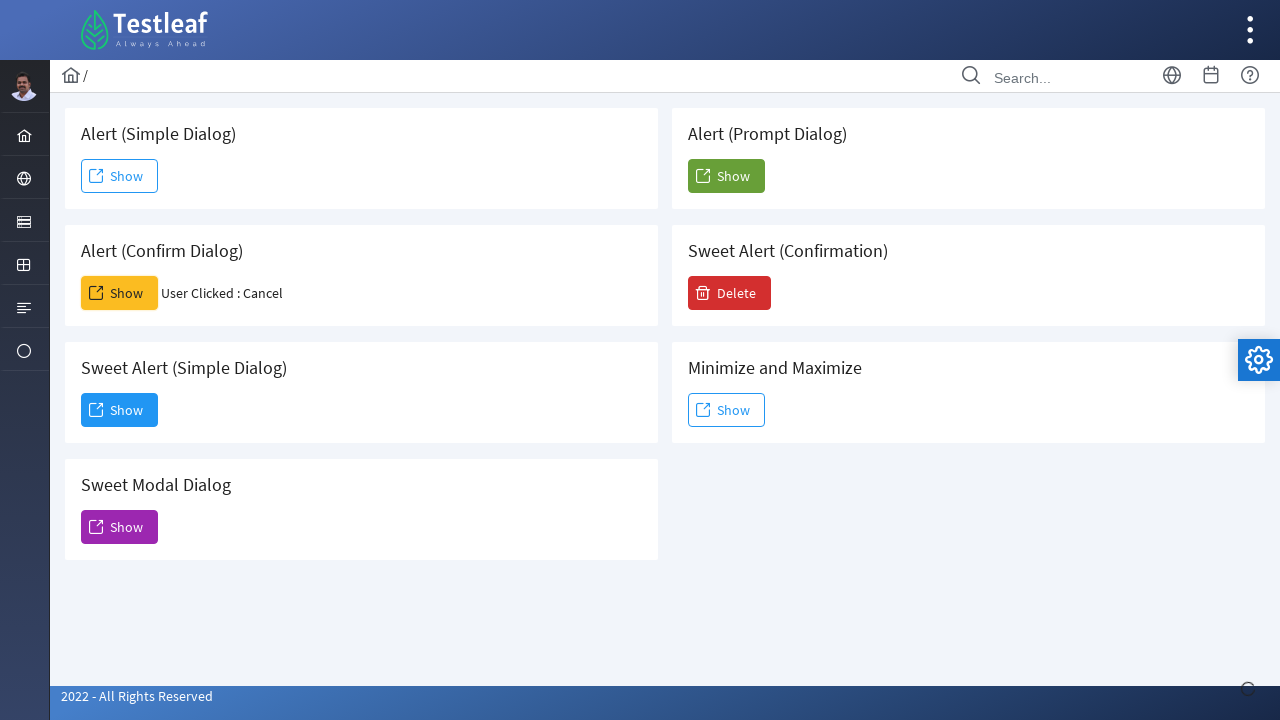

Set up dialog handler to dismiss alerts
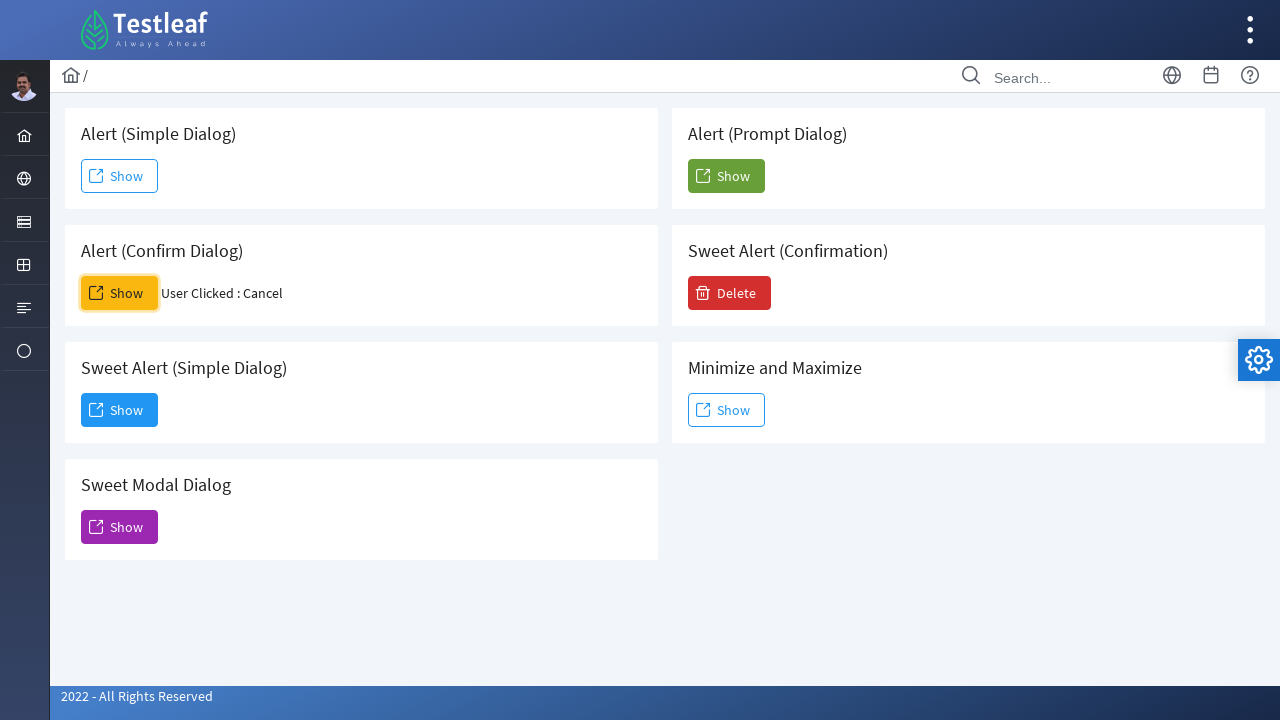

Set up one-time dialog handler before clicking button
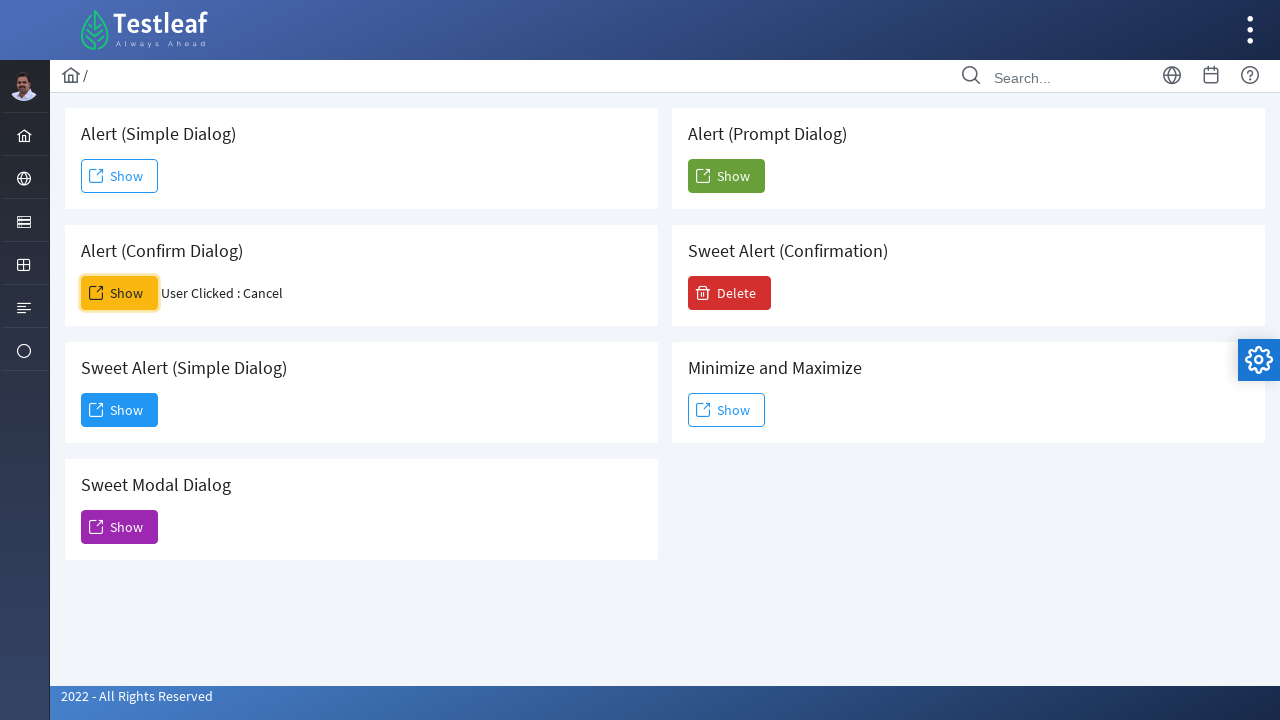

Clicked alert button and dismissed the popup dialog at (96, 293) on xpath=//*[@id='j_idt88:j_idt93']/span[1]
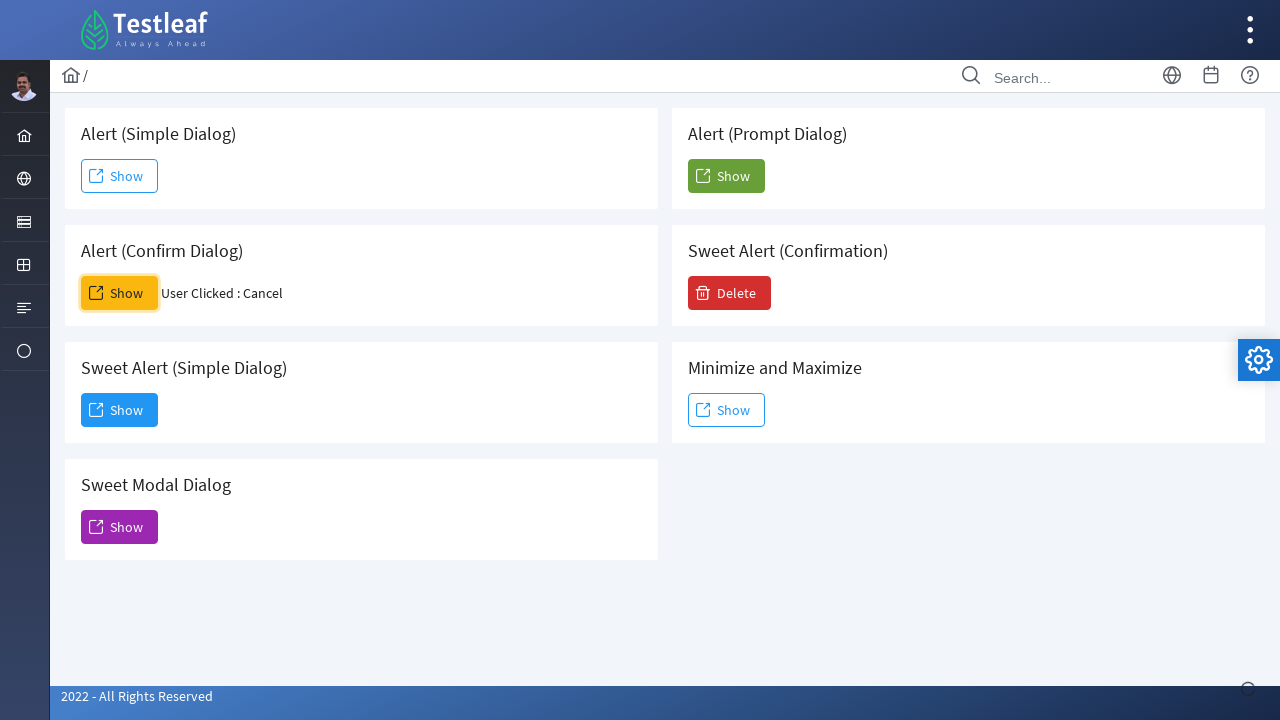

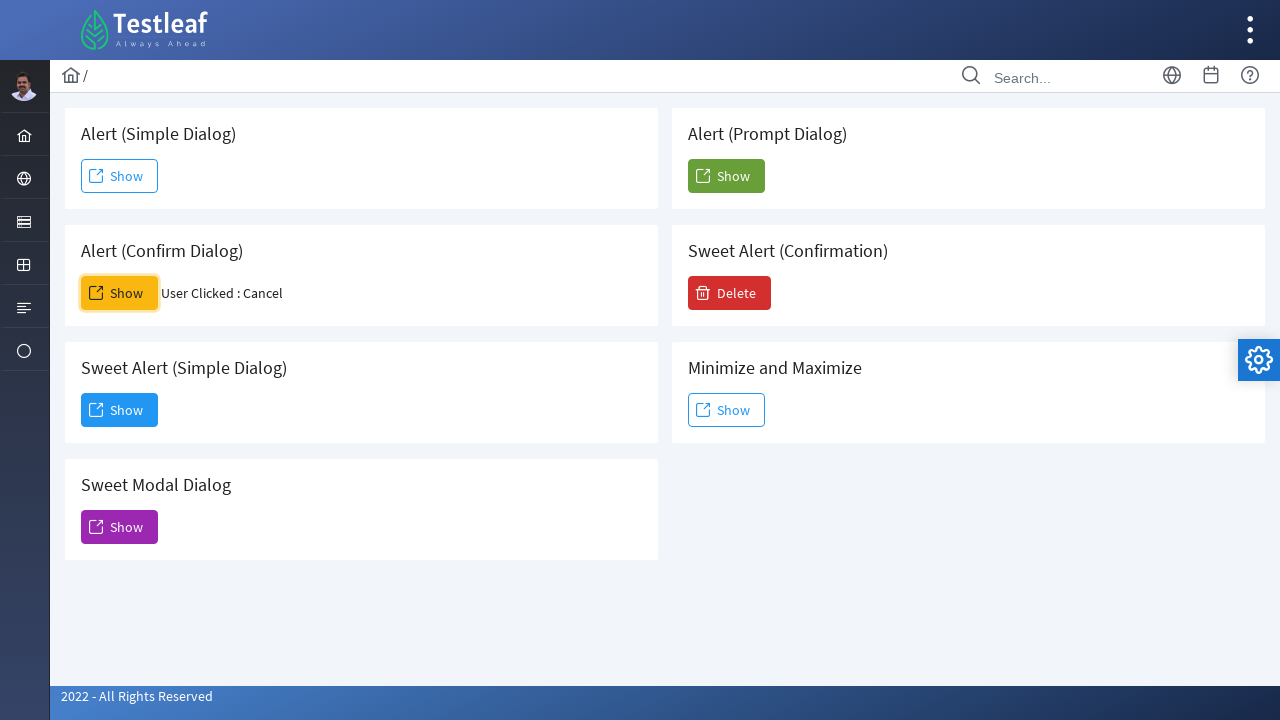